Tests dropdown selection functionality on a demo registration form by selecting "Adobe Photoshop" from the Skills dropdown menu.

Starting URL: https://demo.automationtesting.in/Register.html

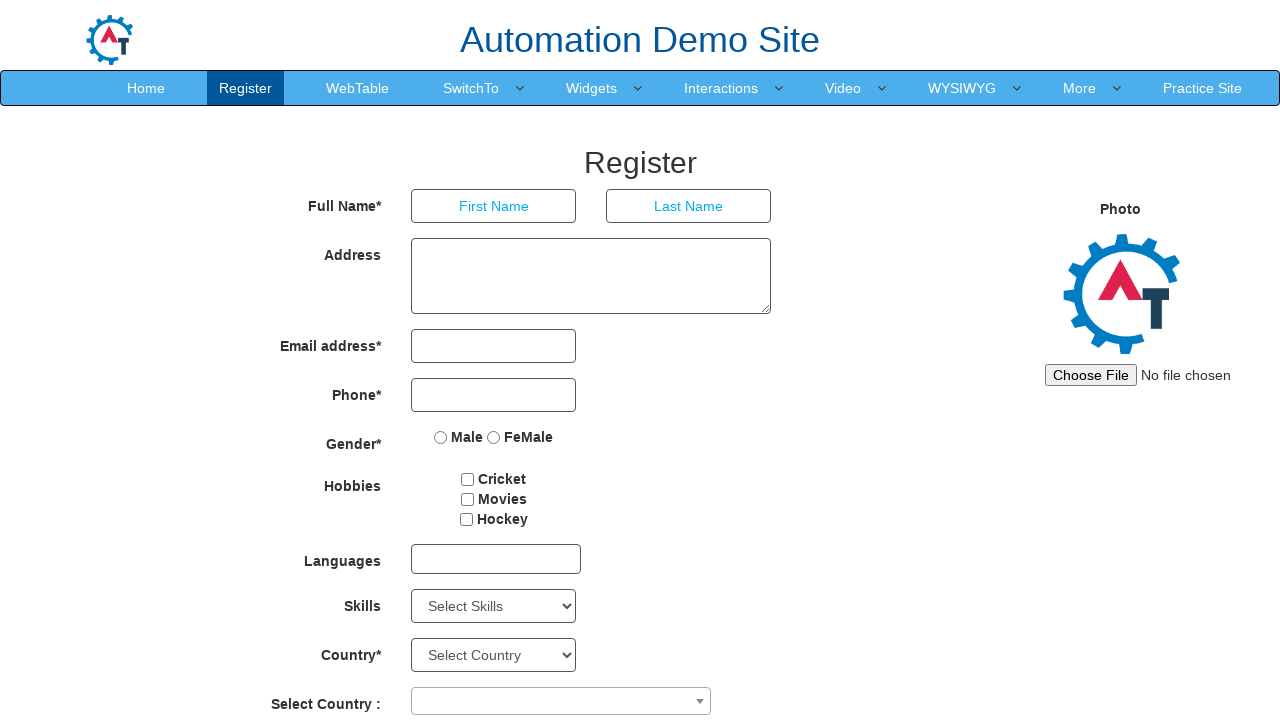

Navigated to demo registration form
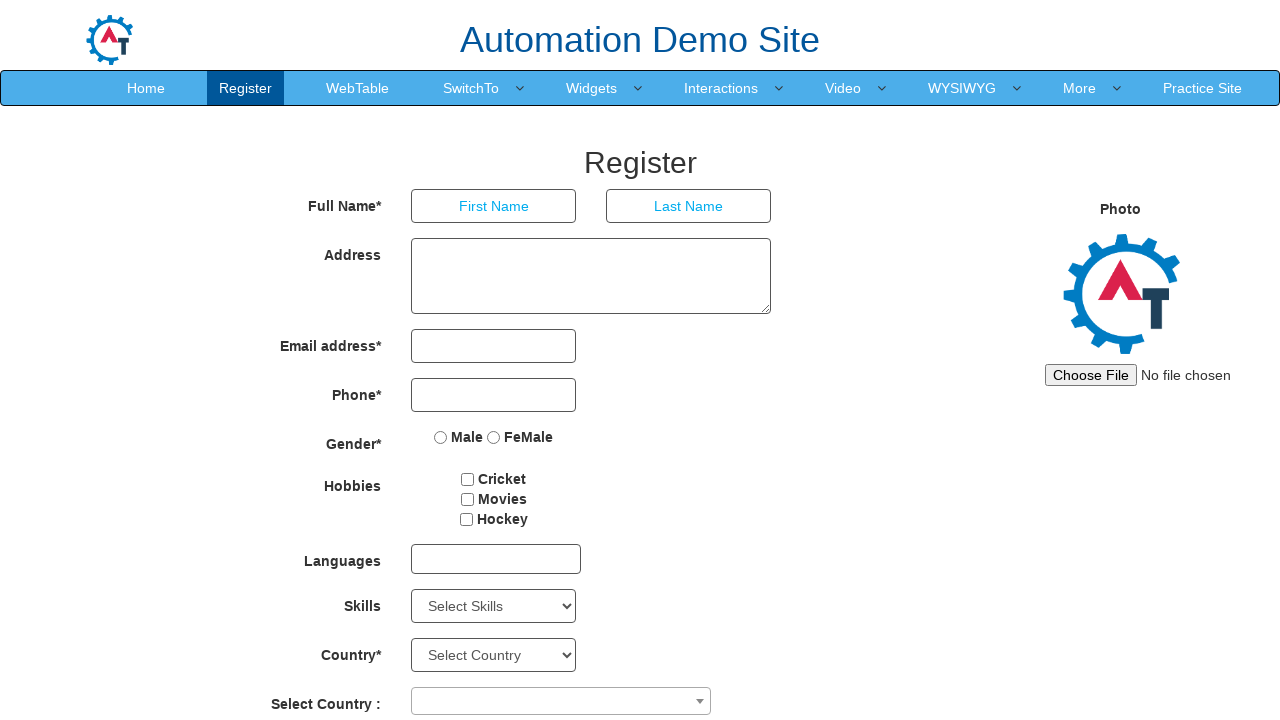

Selected 'Adobe Photoshop' from the Skills dropdown menu on #Skills
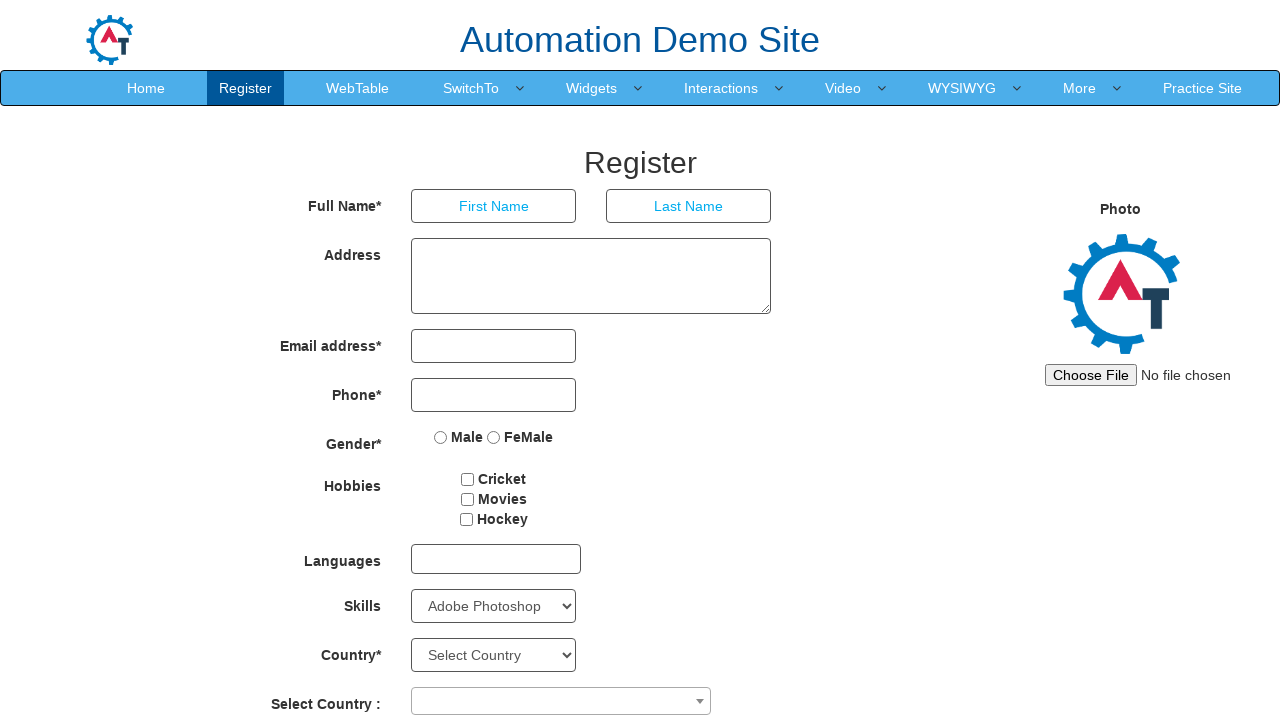

Waited 1 second to observe the dropdown selection
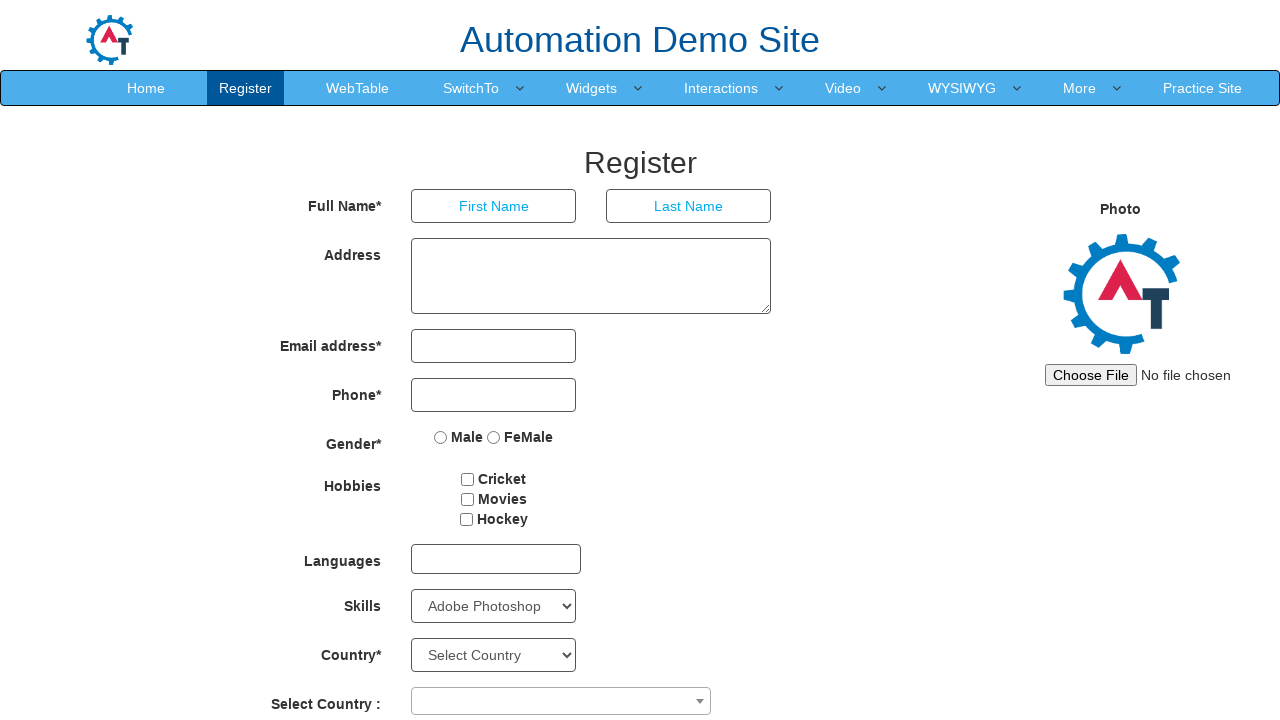

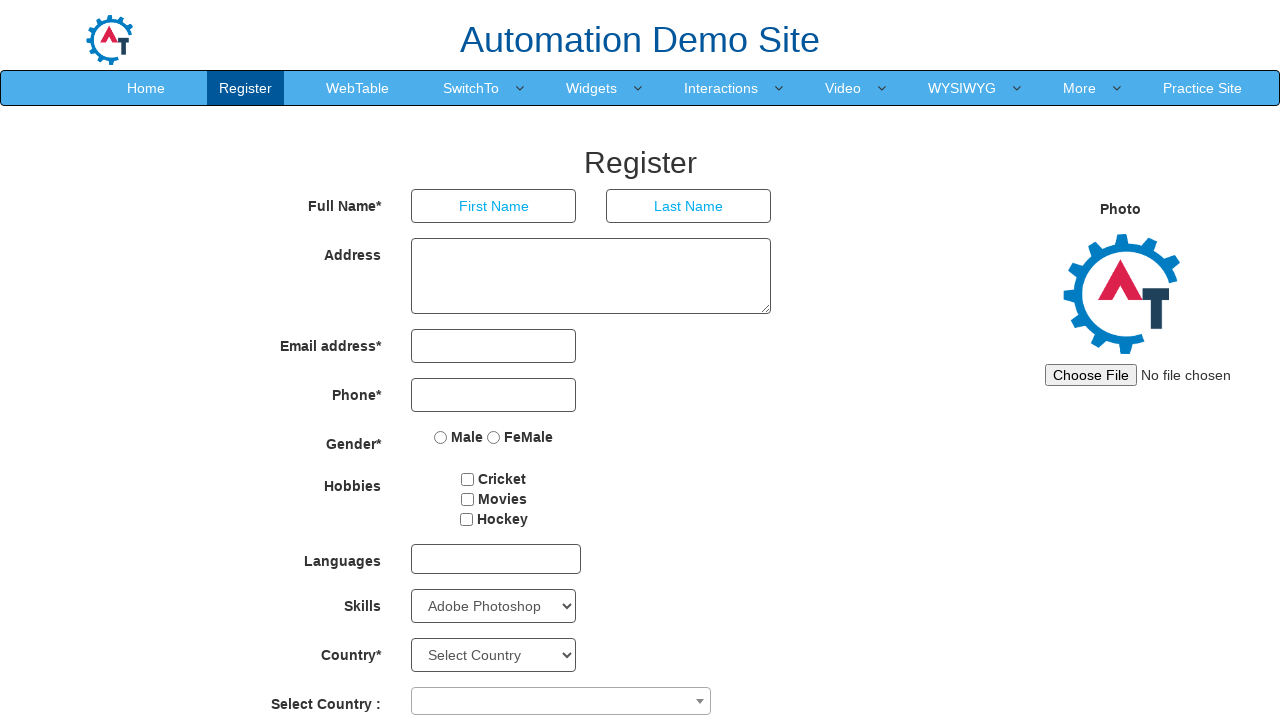